Tests clicking a button identified by its CSS class on the UI Testing Playground class attribute page

Starting URL: http://uitestingplayground.com/classattr

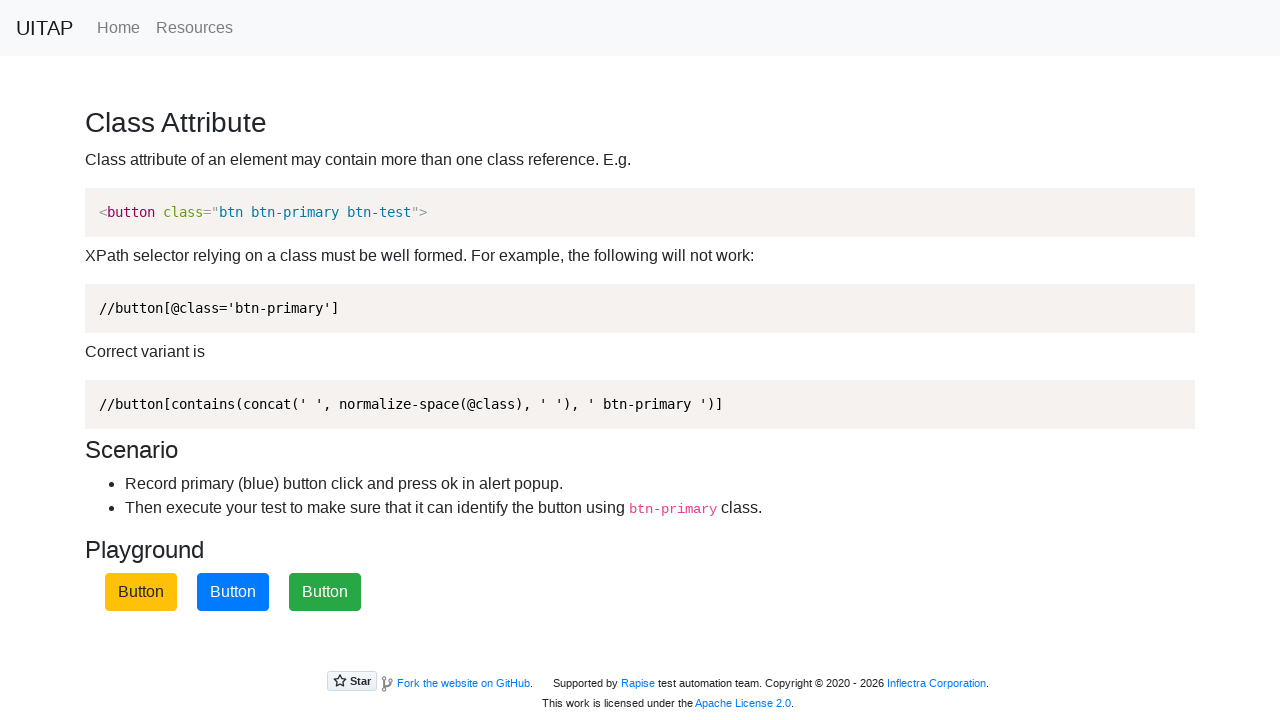

Clicked button with btn-primary class on UI Testing Playground class attribute page at (233, 592) on button.btn-primary
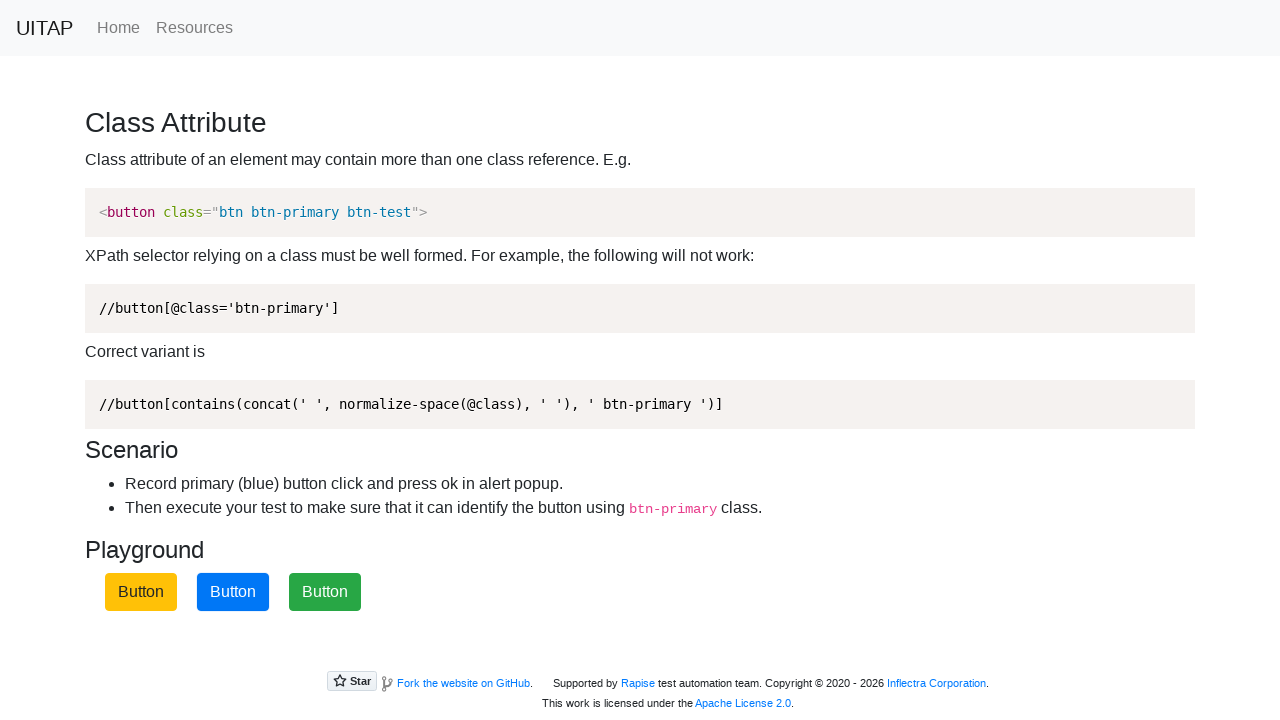

Set up dialog handler to accept alerts
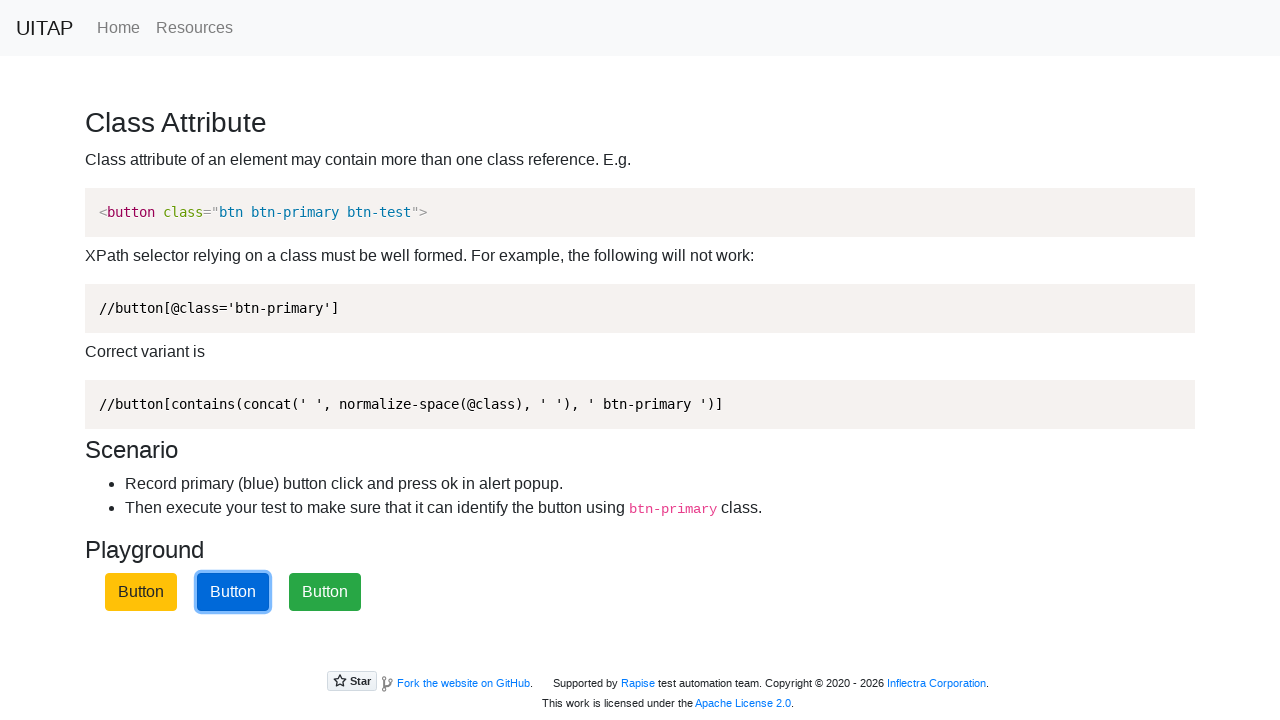

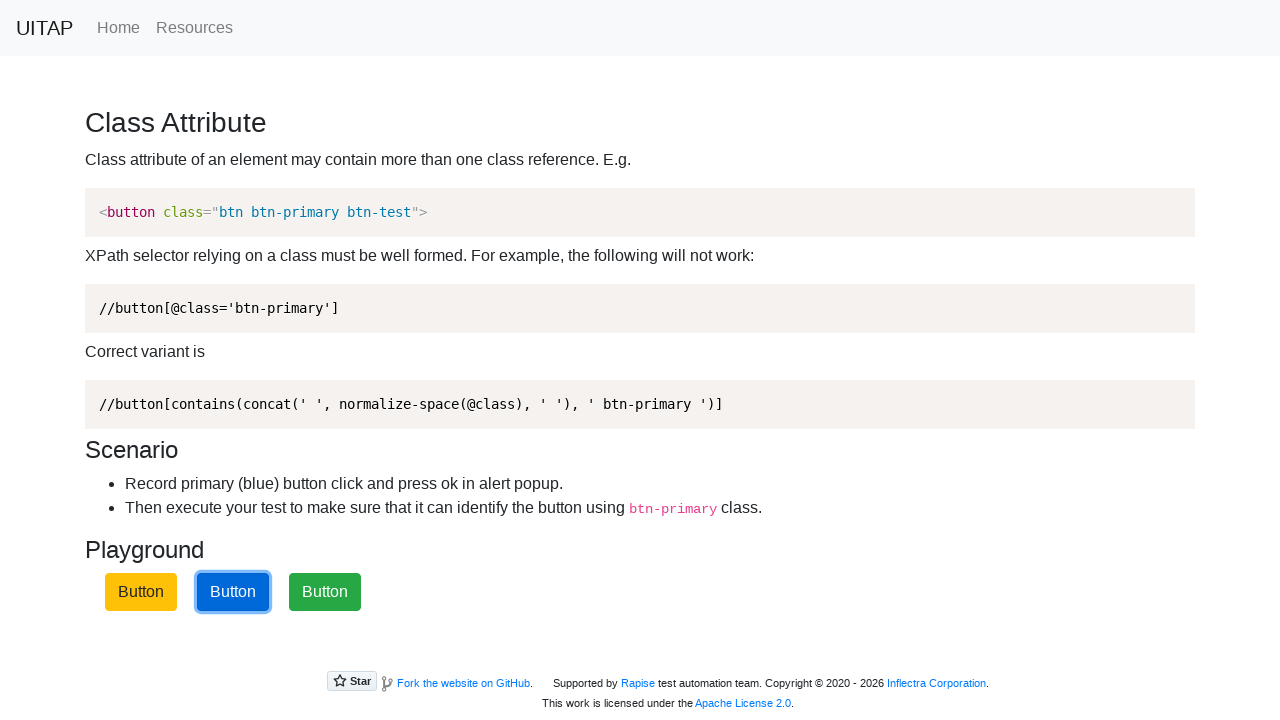